Tests the combobox/dropdown functionality by clicking on the dropdown input, scrolling to a specific option (item 90), and bringing it into view using JavaScript scroll.

Starting URL: https://testautomationpractice.blogspot.com/

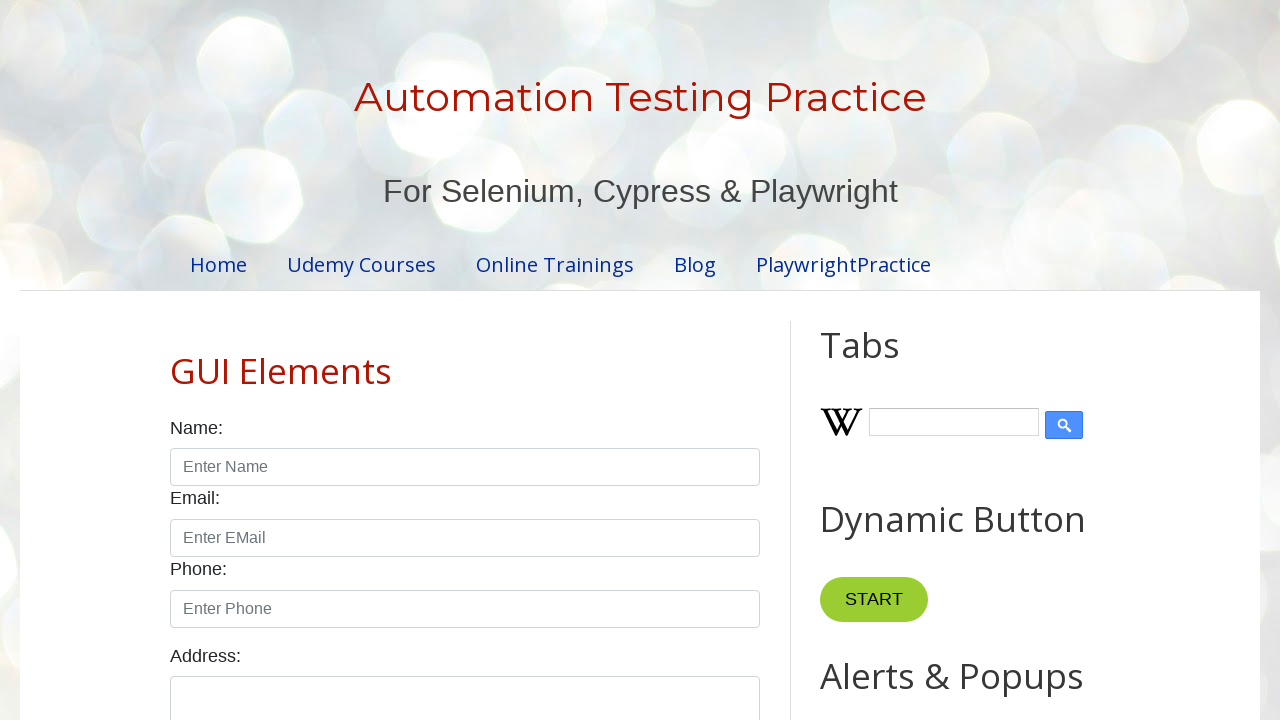

Clicked on comboBox dropdown input to open it at (920, 360) on input#comboBox
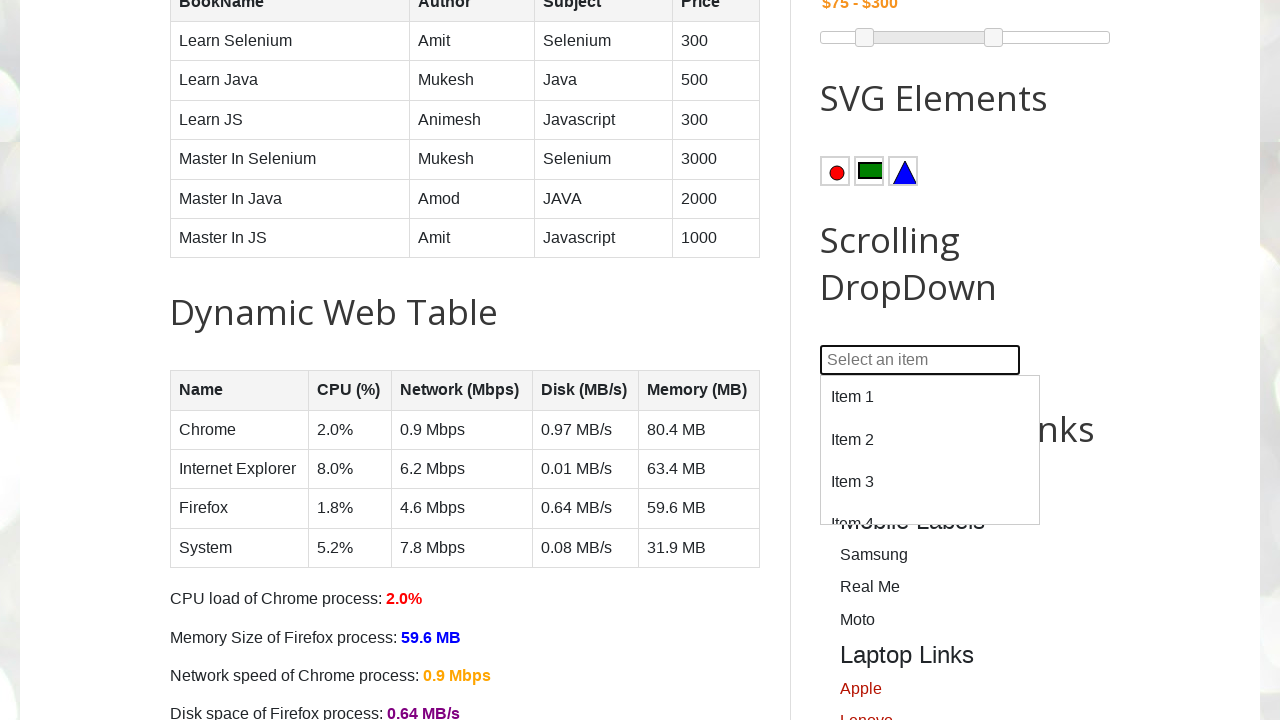

Dropdown menu appeared
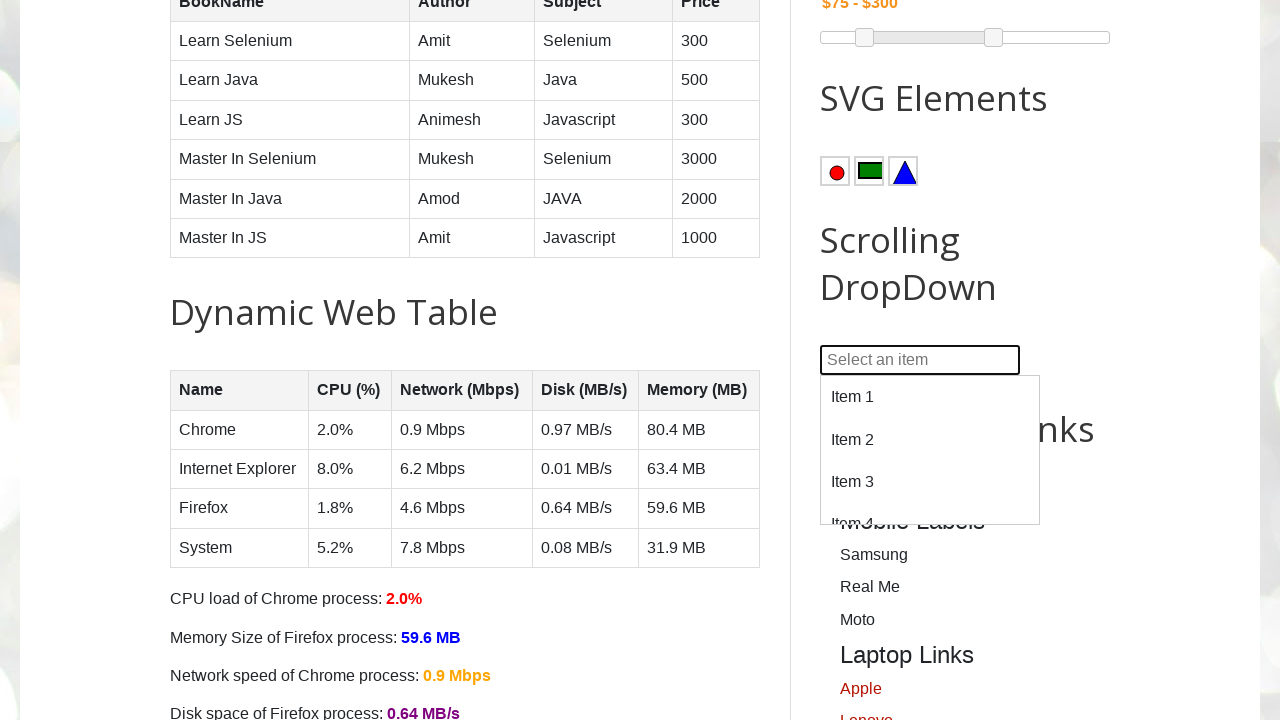

Located dropdown item 90
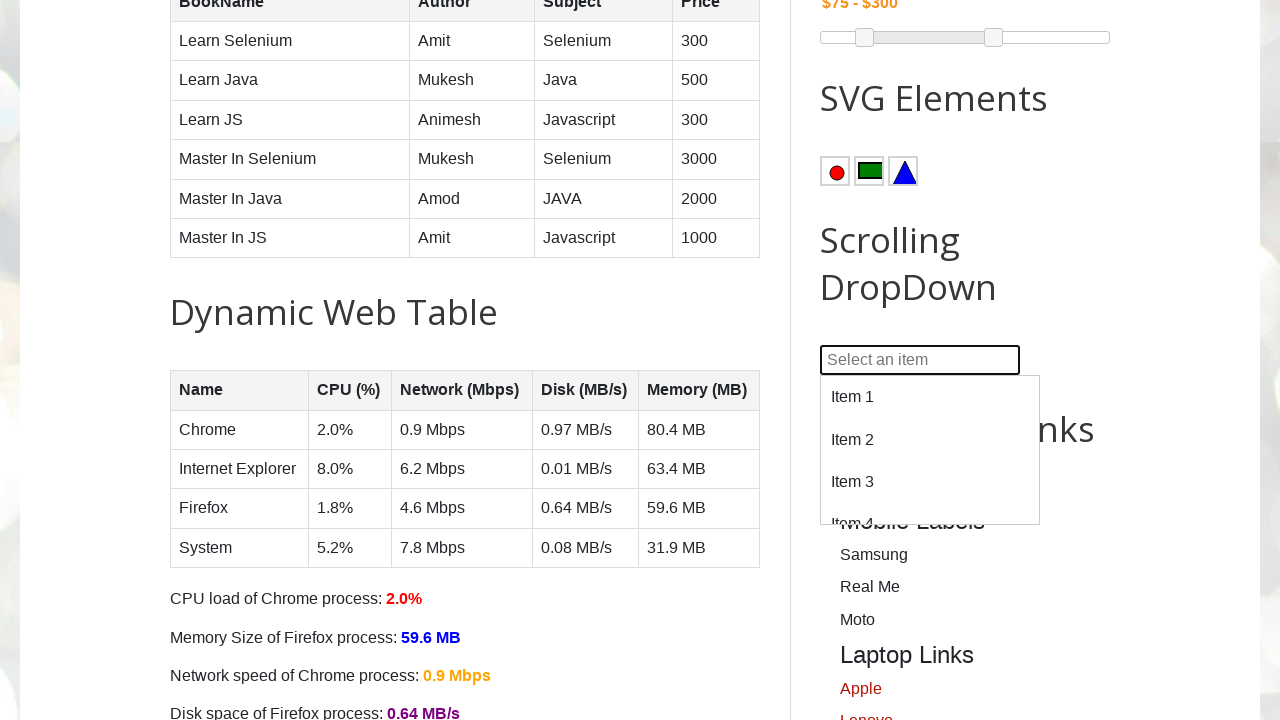

Scrolled item 90 into view
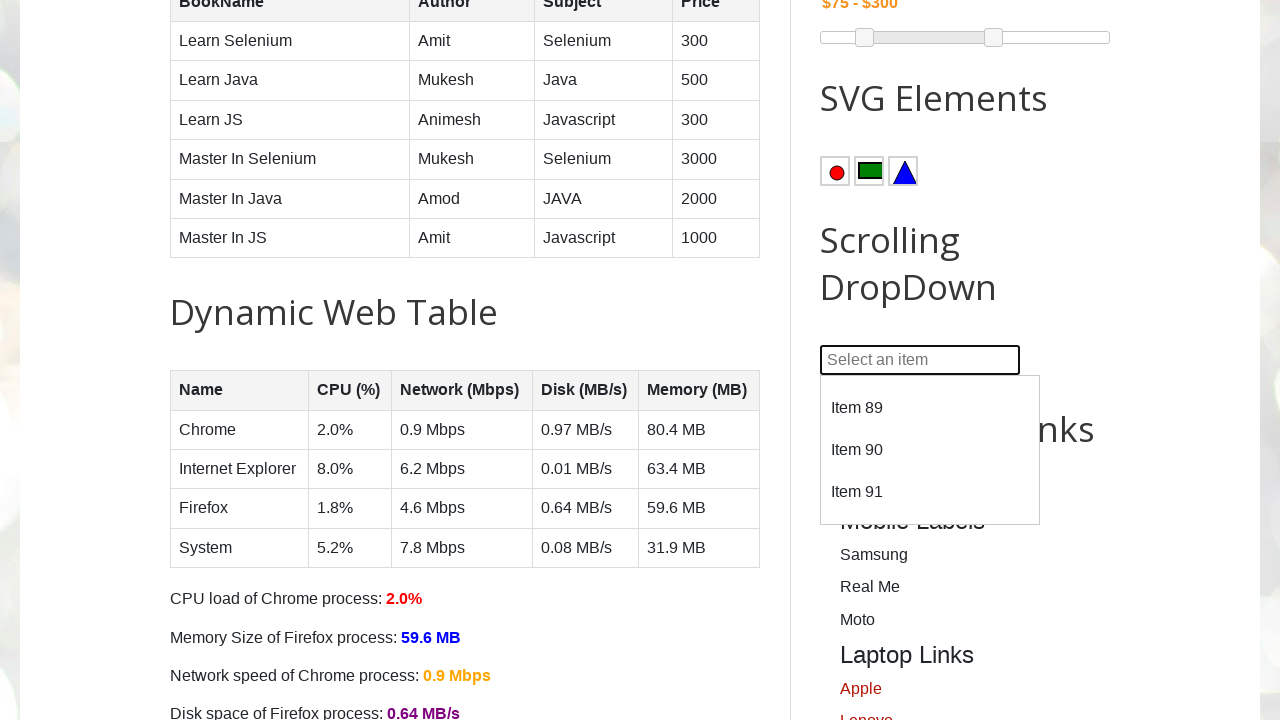

Clicked on dropdown item 90 to select it at (930, 450) on #dropdown > div:nth-child(90)
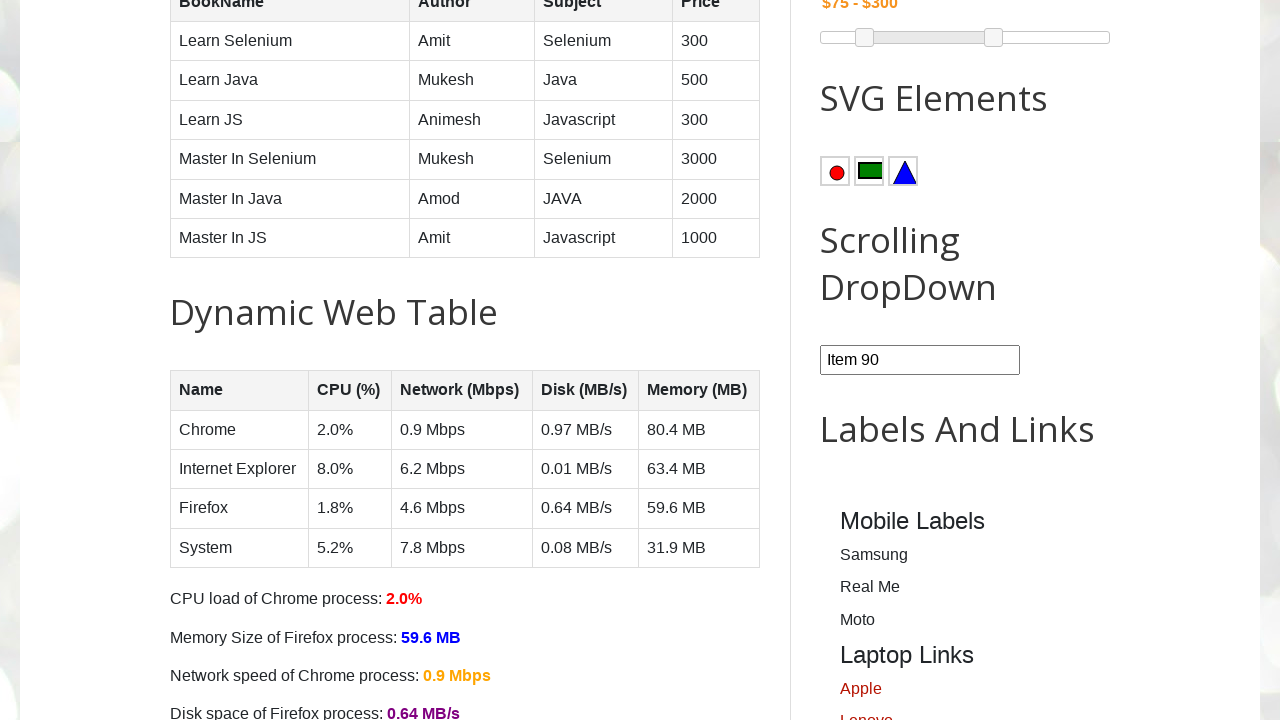

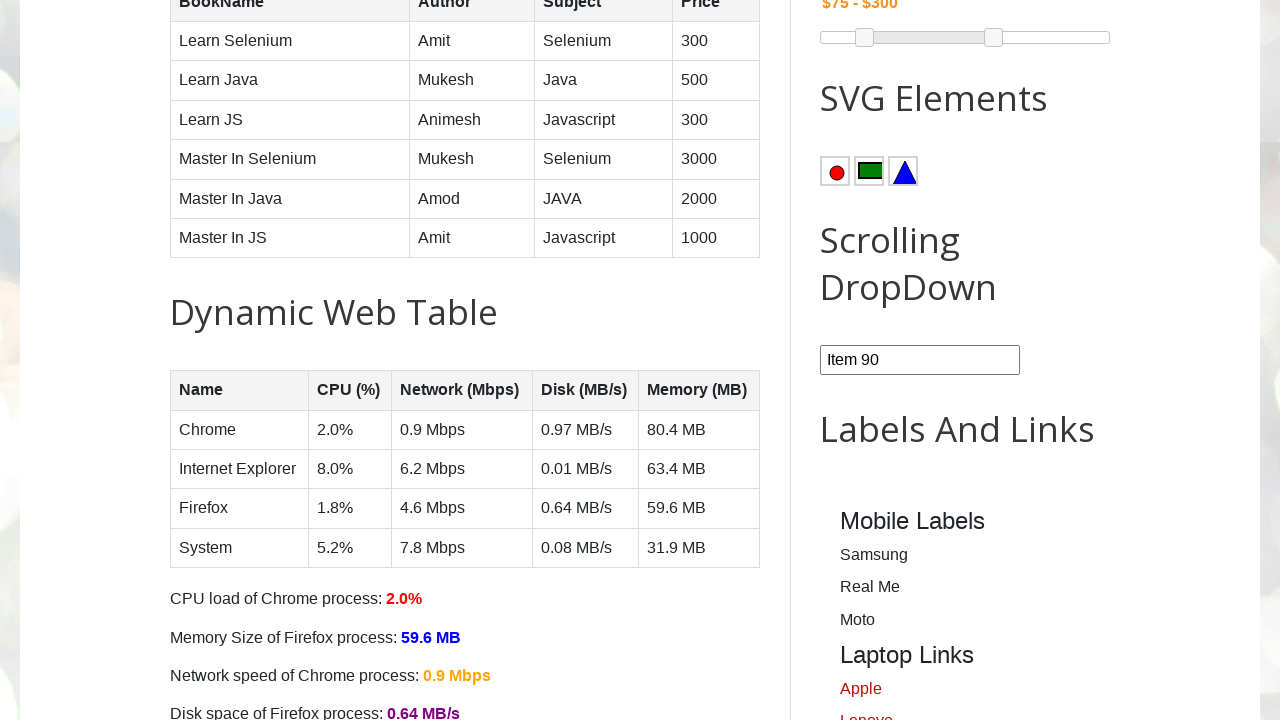